Tests handling a confirm JavaScript alert by clicking the Confirm Alert button, switching to the alert, and dismissing it with Cancel.

Starting URL: https://v1.training-support.net/selenium/javascript-alerts

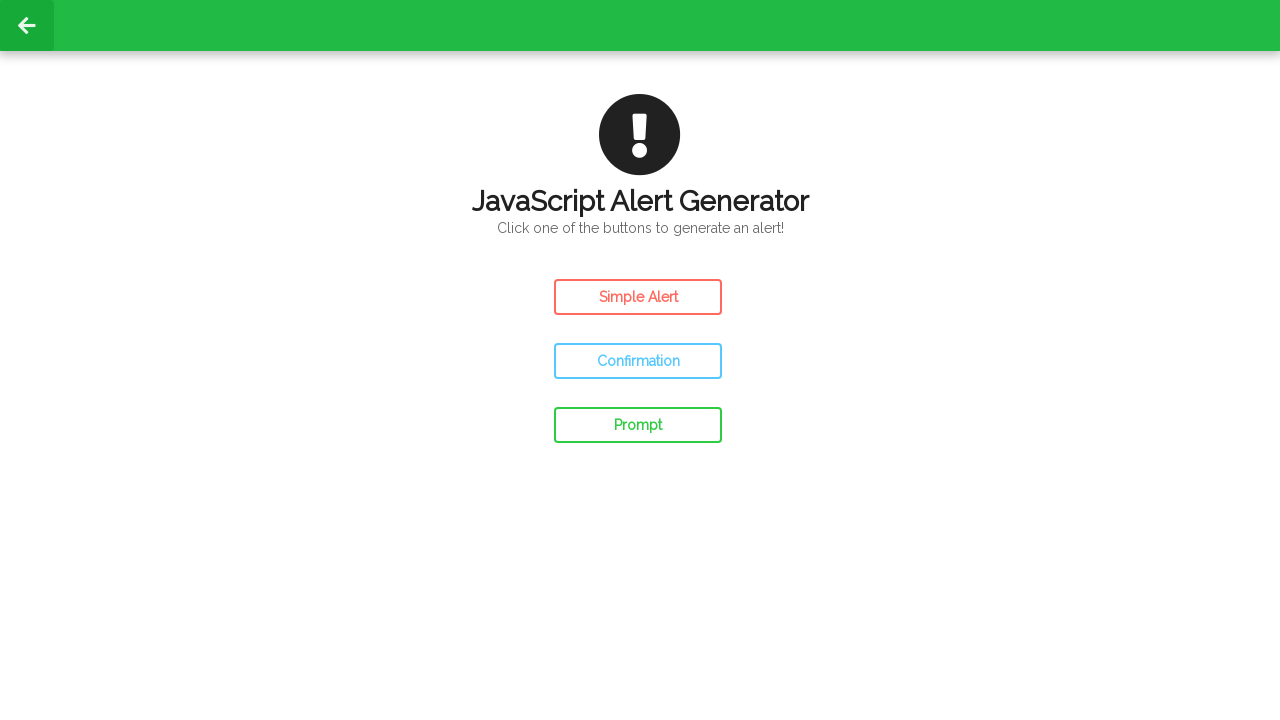

Set up dialog handler to dismiss confirm alerts
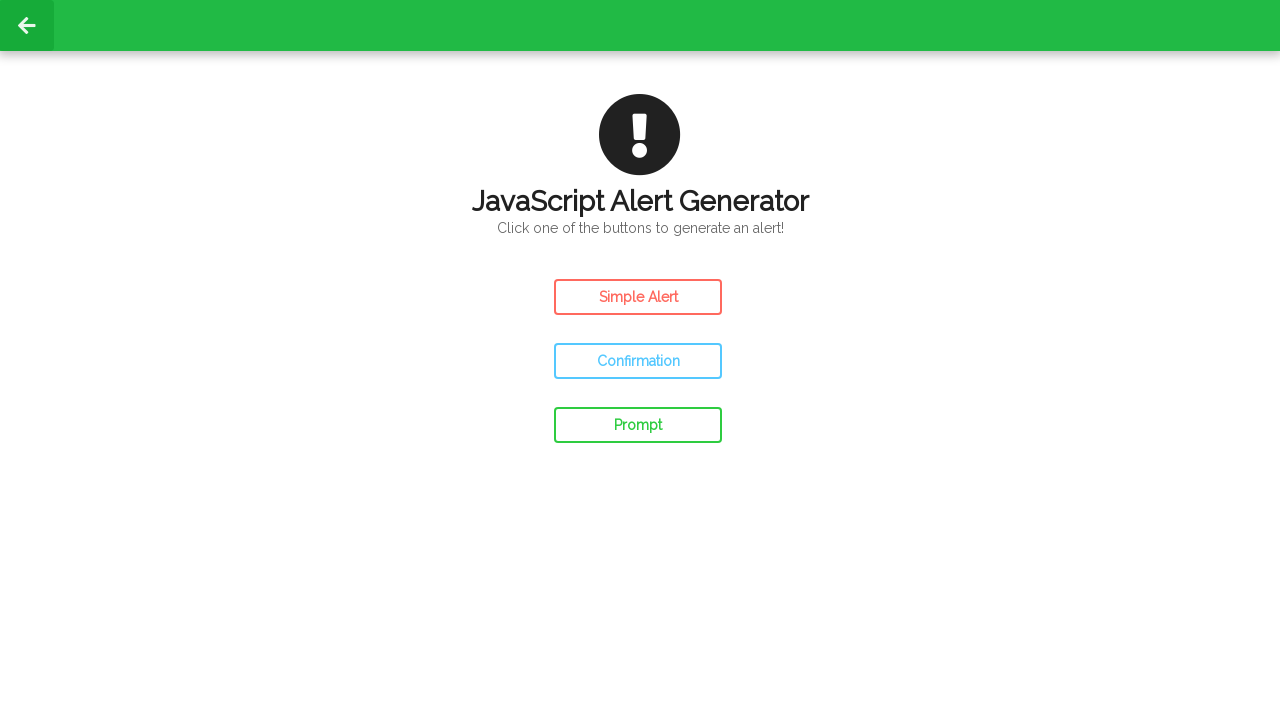

Clicked the Confirm Alert button at (638, 361) on #confirm
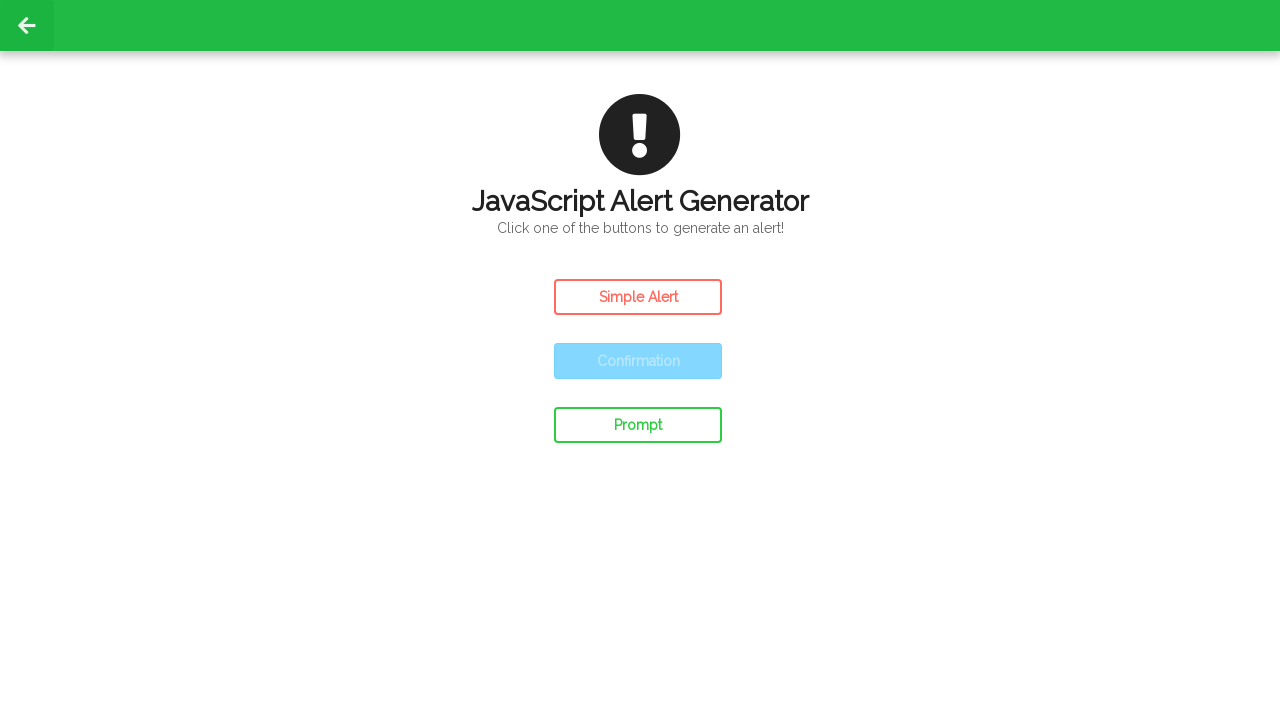

Waited 500ms for page updates after dismissing confirm alert
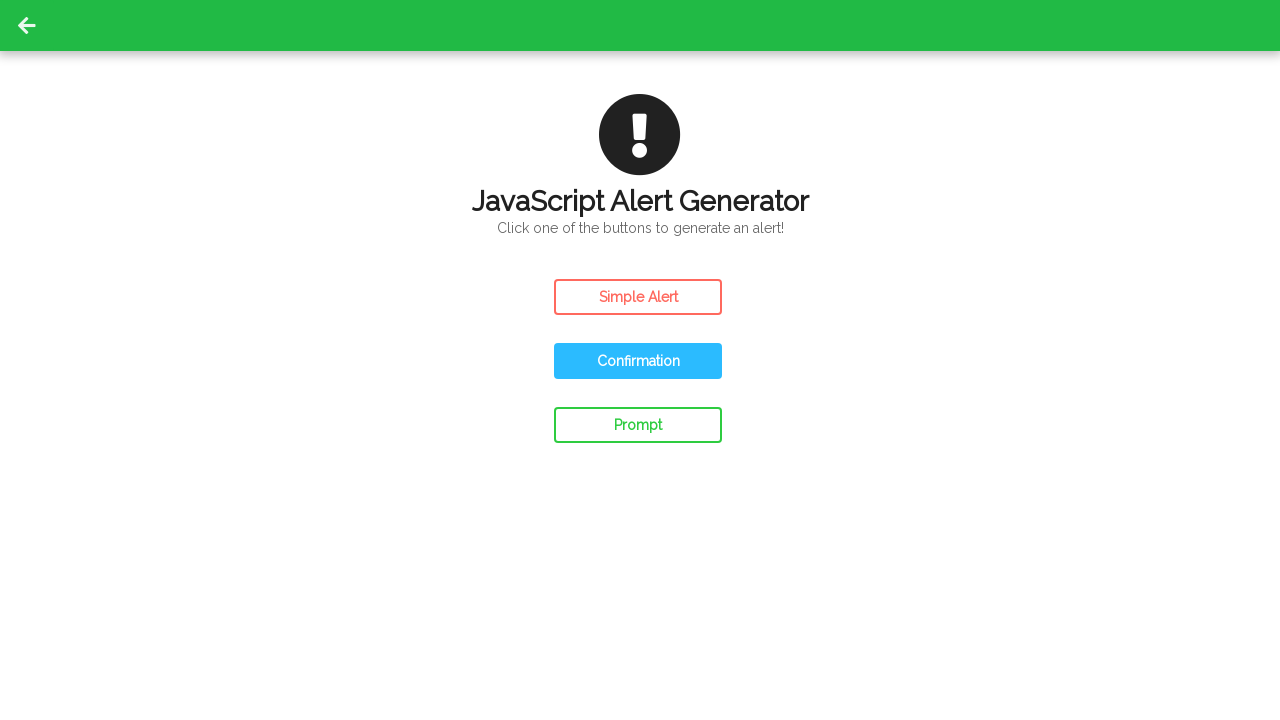

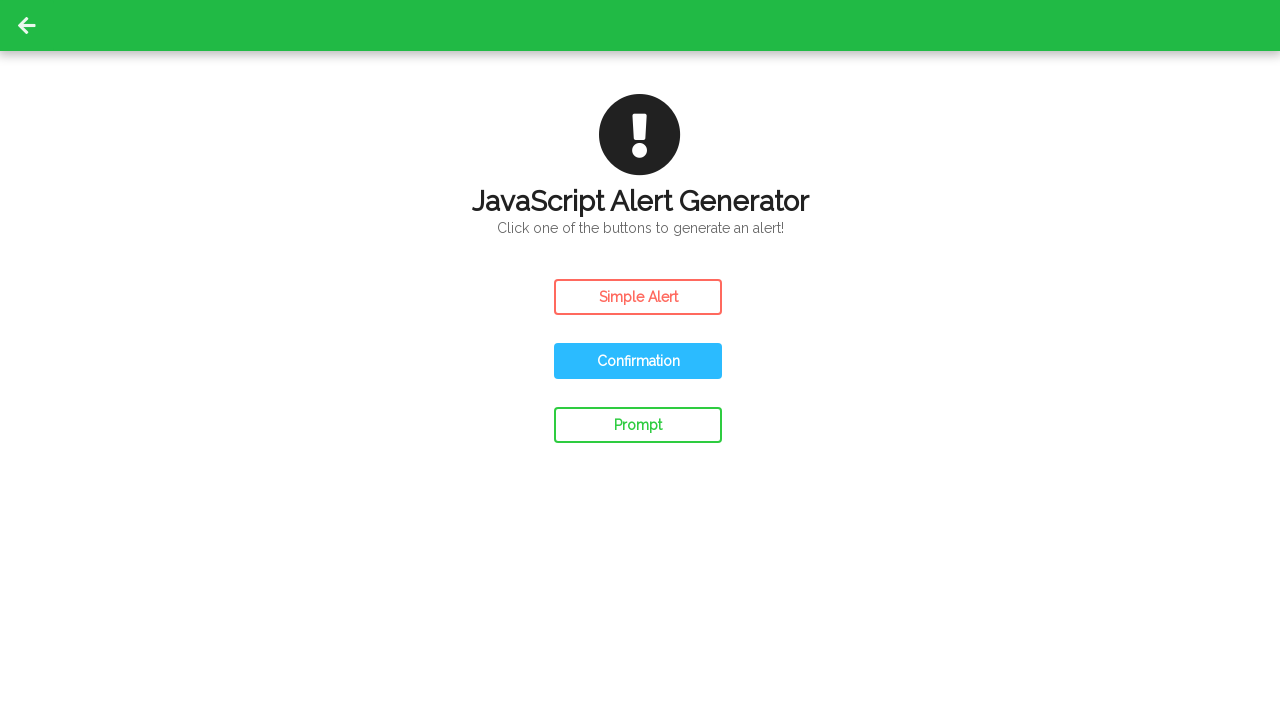